Navigates to the Python.org website and verifies the page loads successfully by checking the page title

Starting URL: https://www.python.org

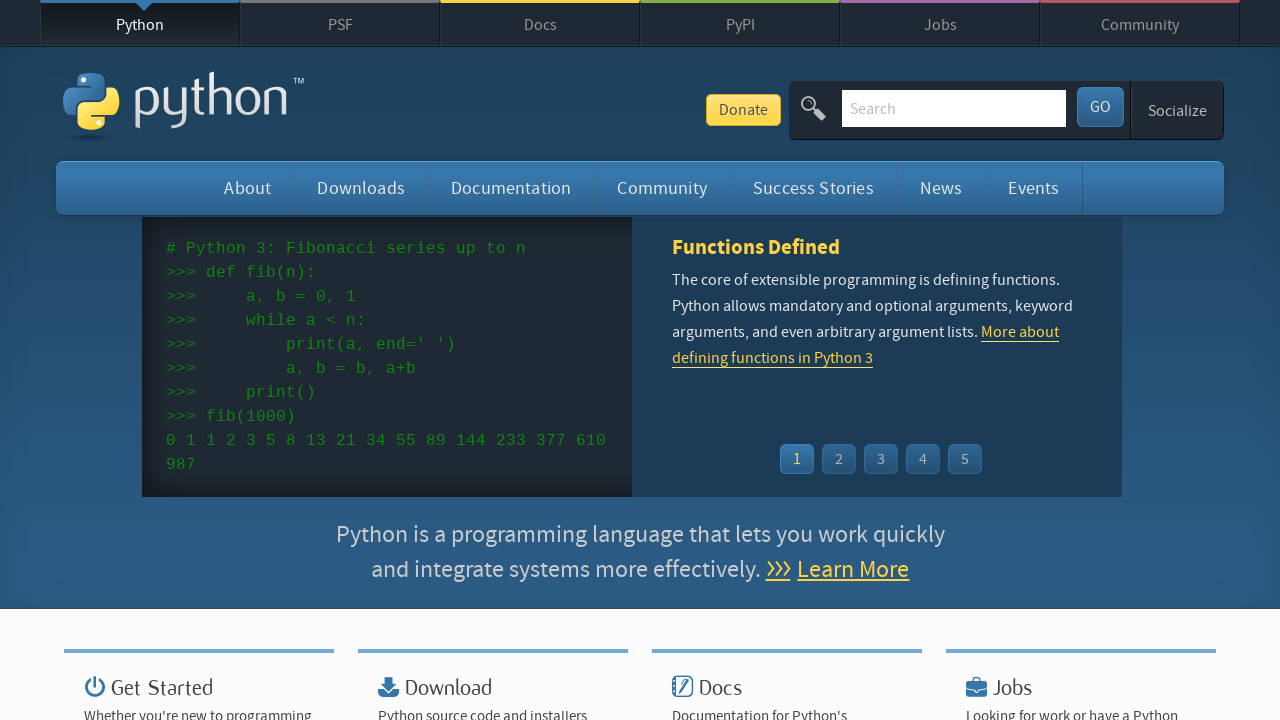

Navigated to https://www.python.org
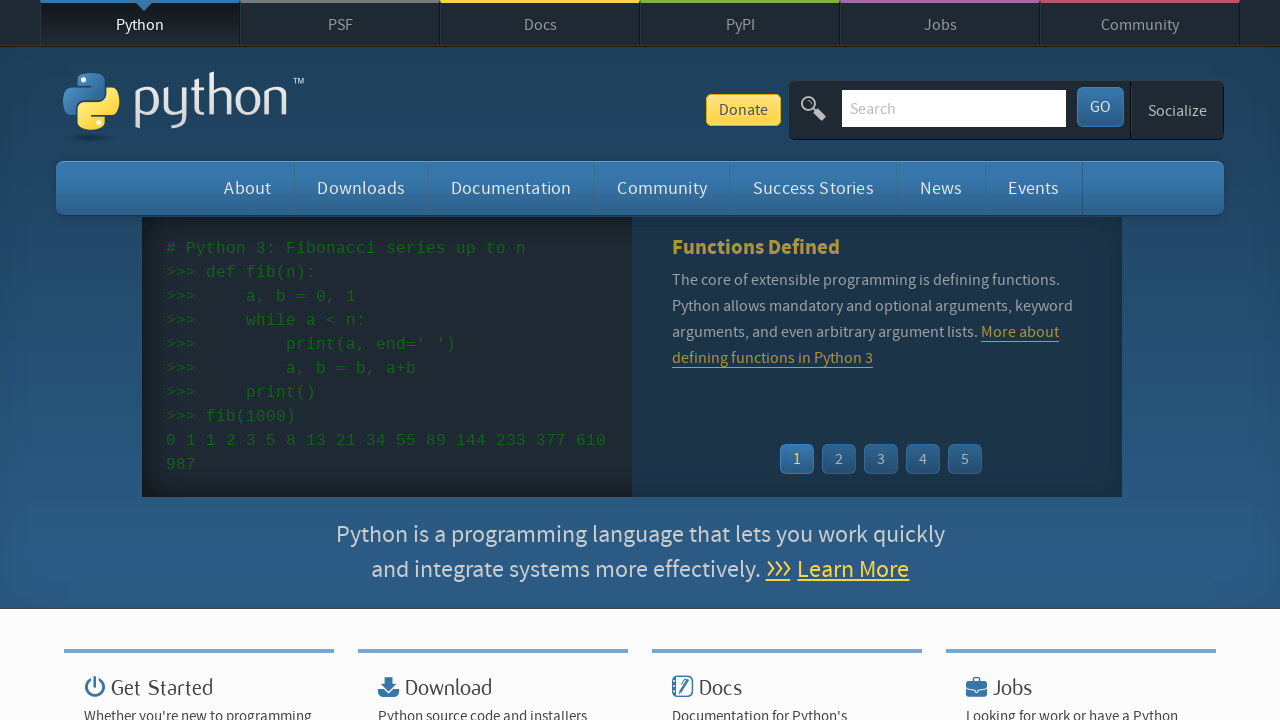

Page loaded with DOM content ready
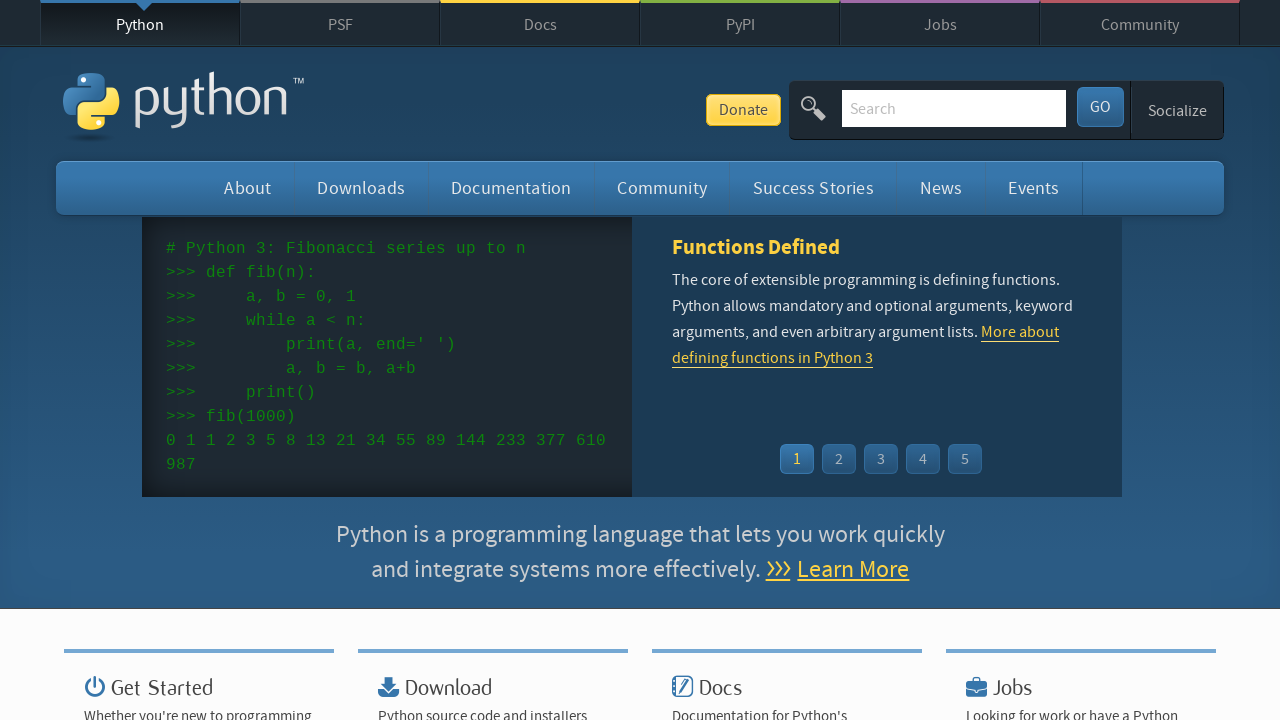

Verified page title contains 'Python'
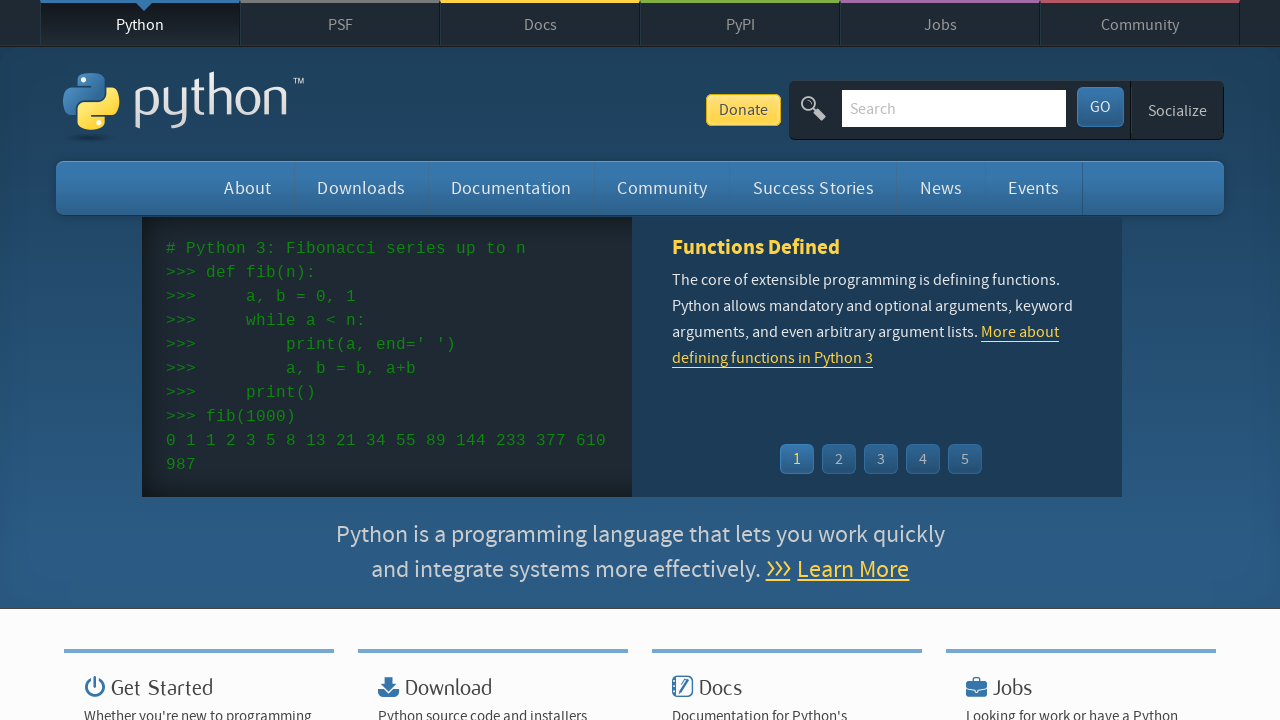

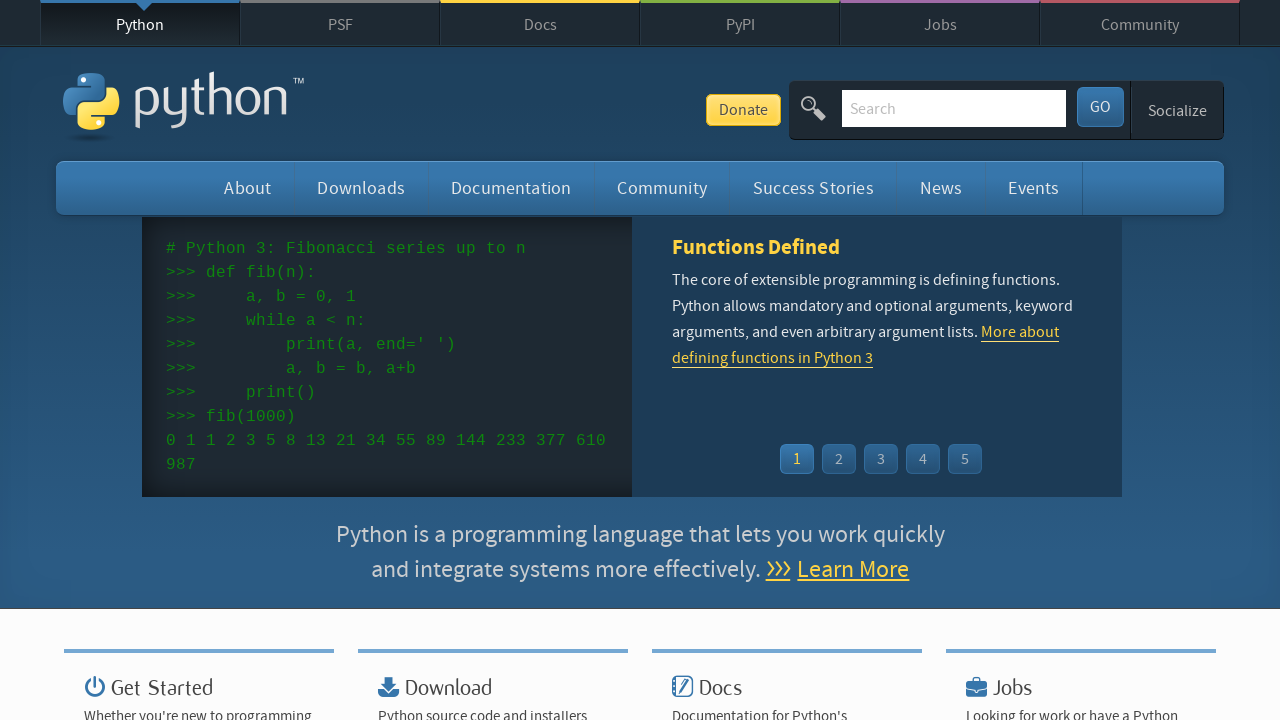